Navigates to a demo form page and fills in an email field after clicking on username and email input fields

Starting URL: https://www.shopsite.com/demo.html

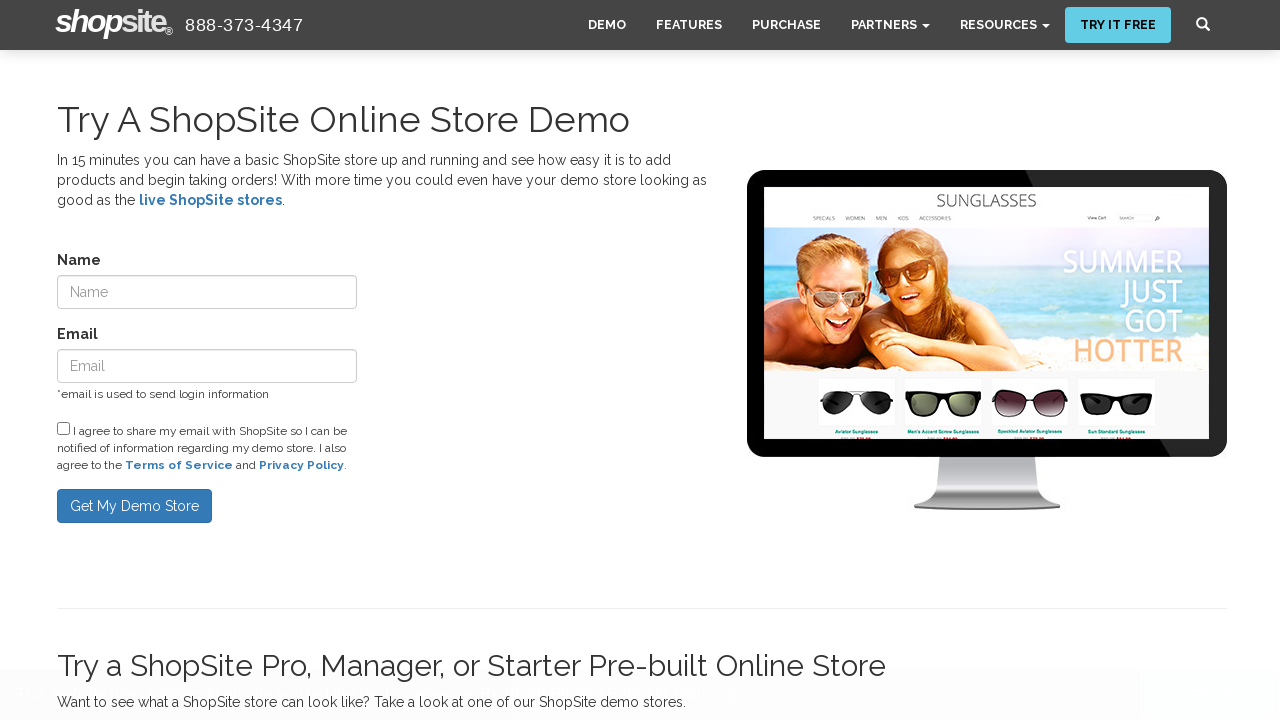

Navigated to demo form page
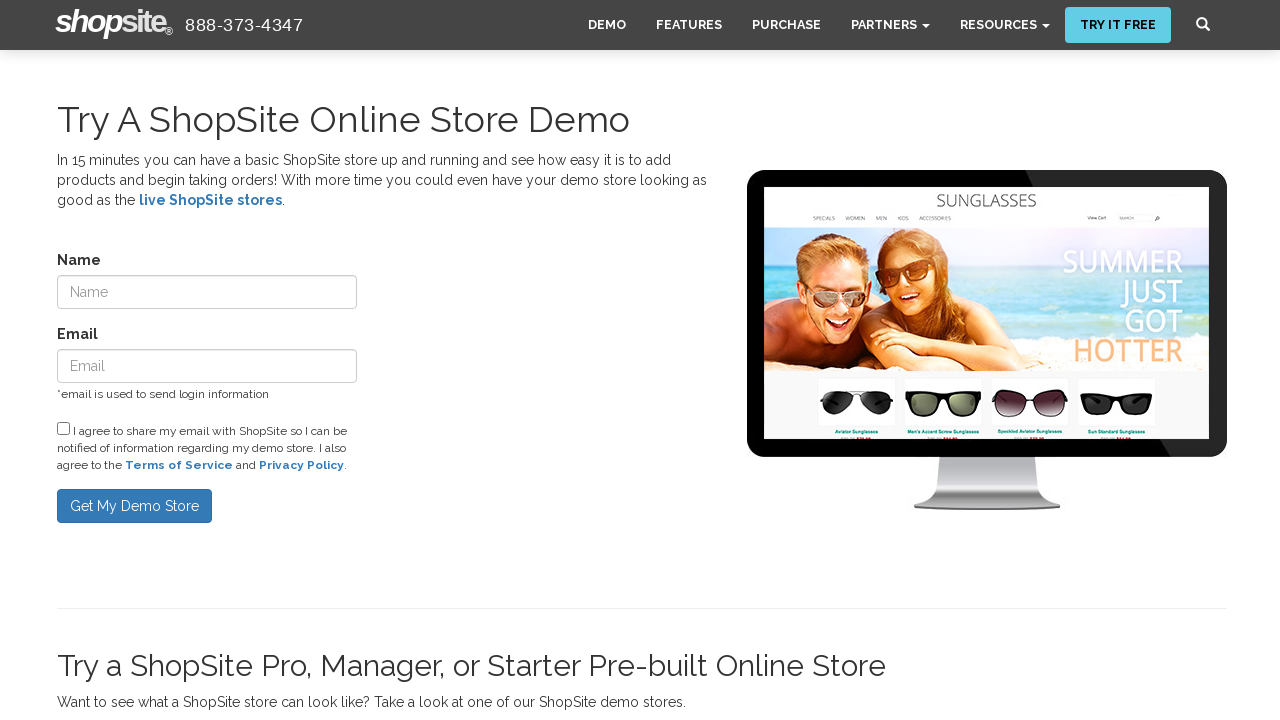

Clicked on username field at (207, 292) on #username
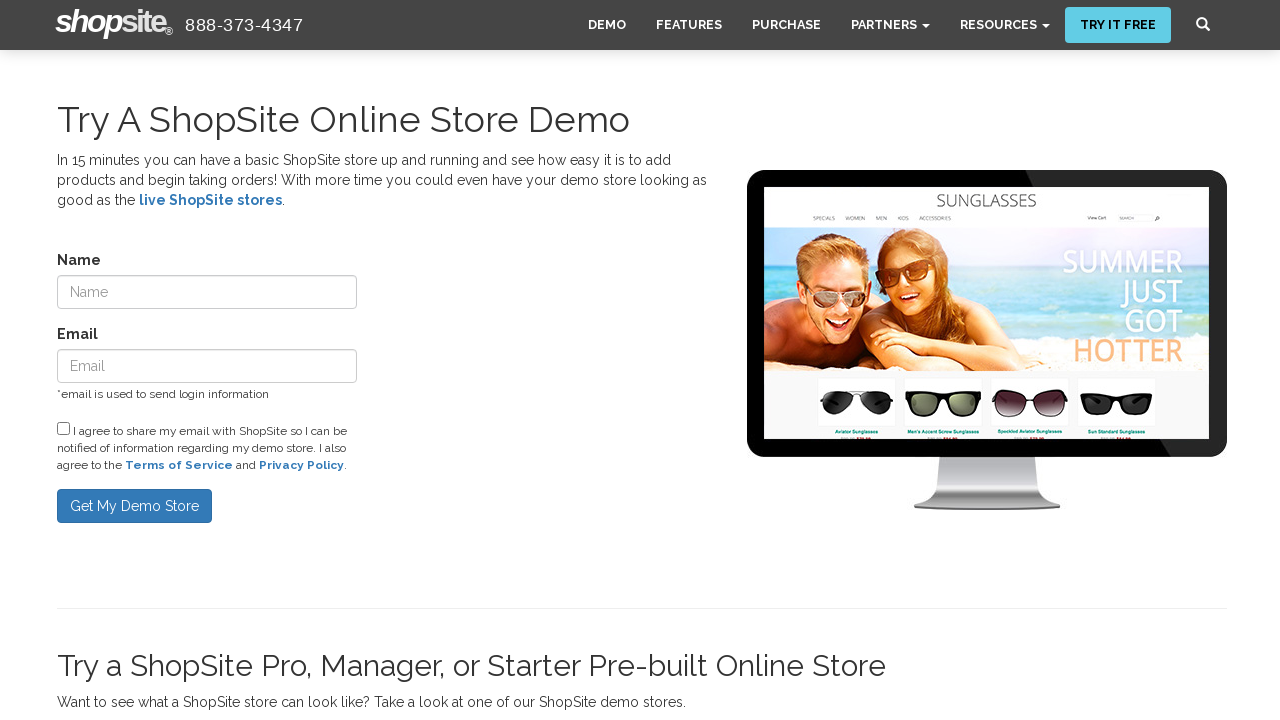

Clicked on email field at (207, 366) on #useremail
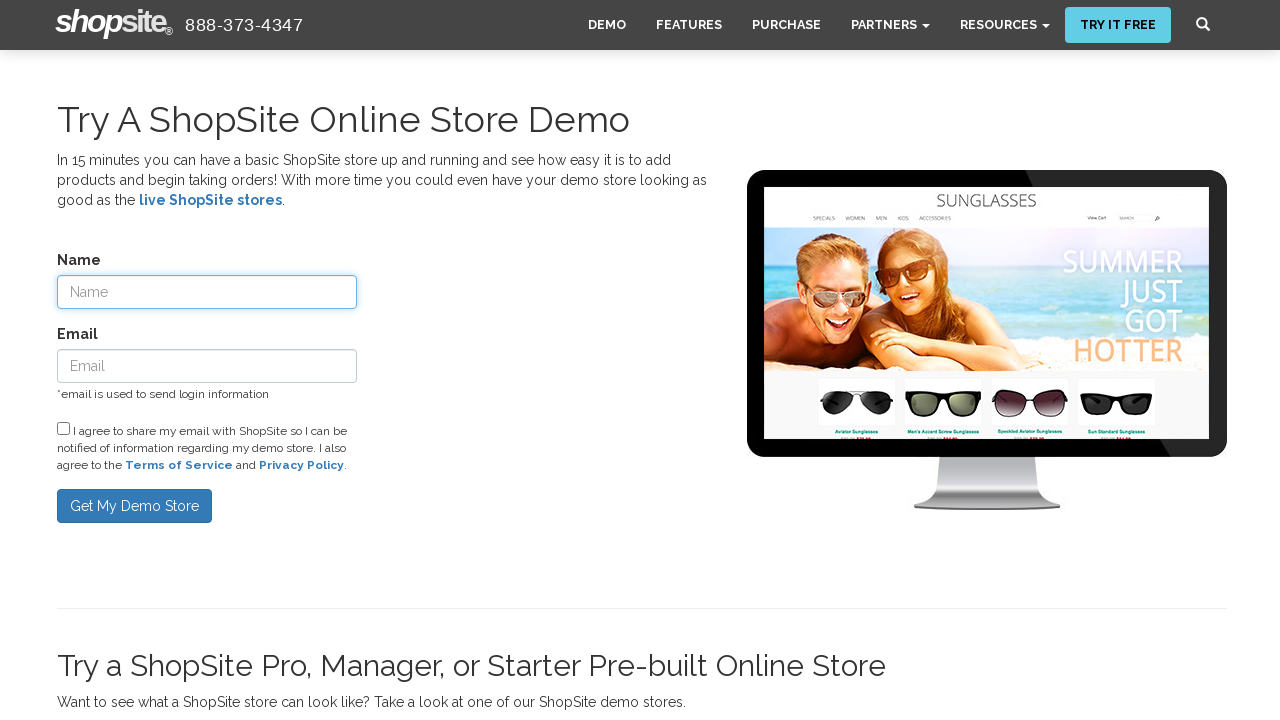

Filled email field with 'test@example.com' on #useremail
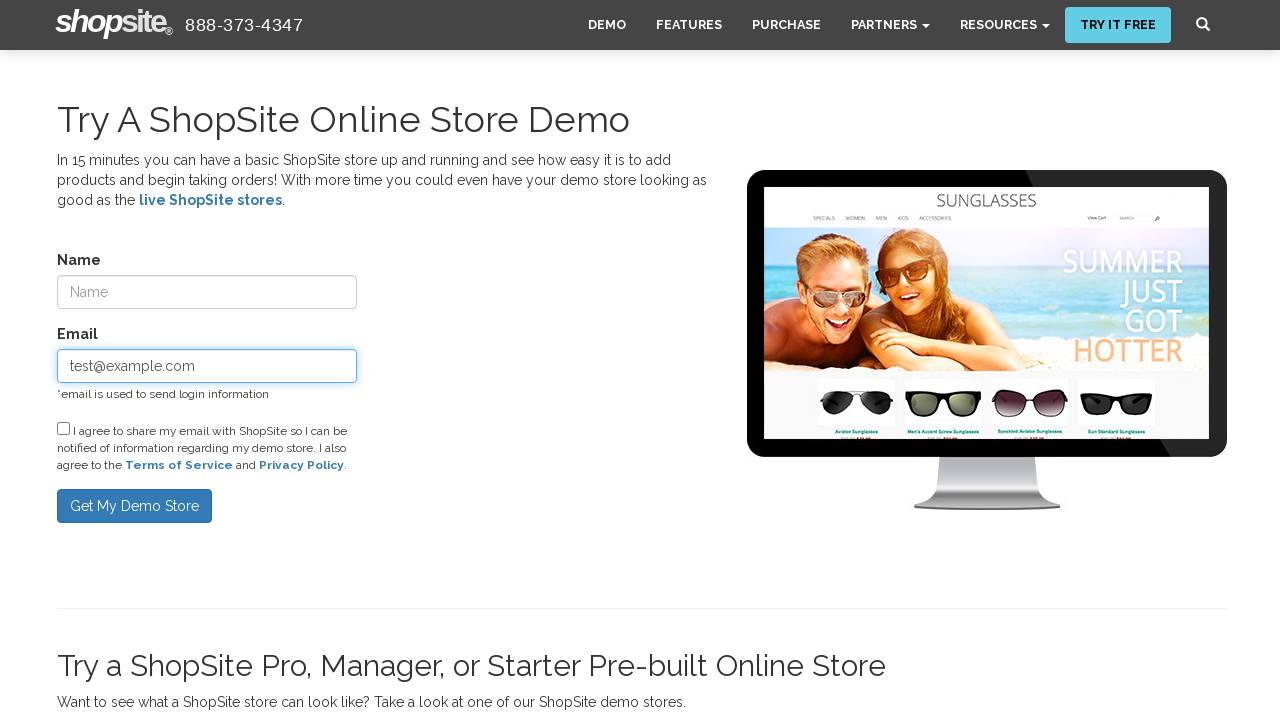

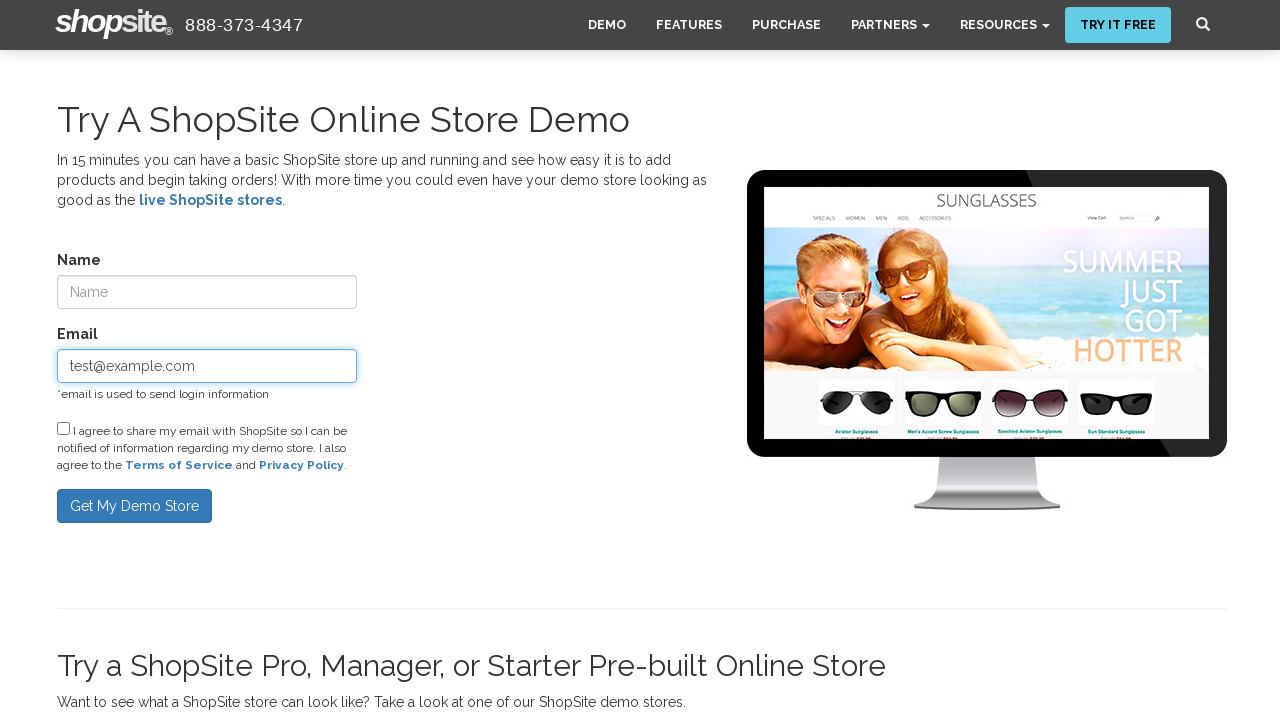